Tests the CMU Pronouncing Dictionary lookup by entering a word, selecting options, and submitting the form to retrieve phoneme information.

Starting URL: http://www.speech.cs.cmu.edu/cgi-bin/cmudict

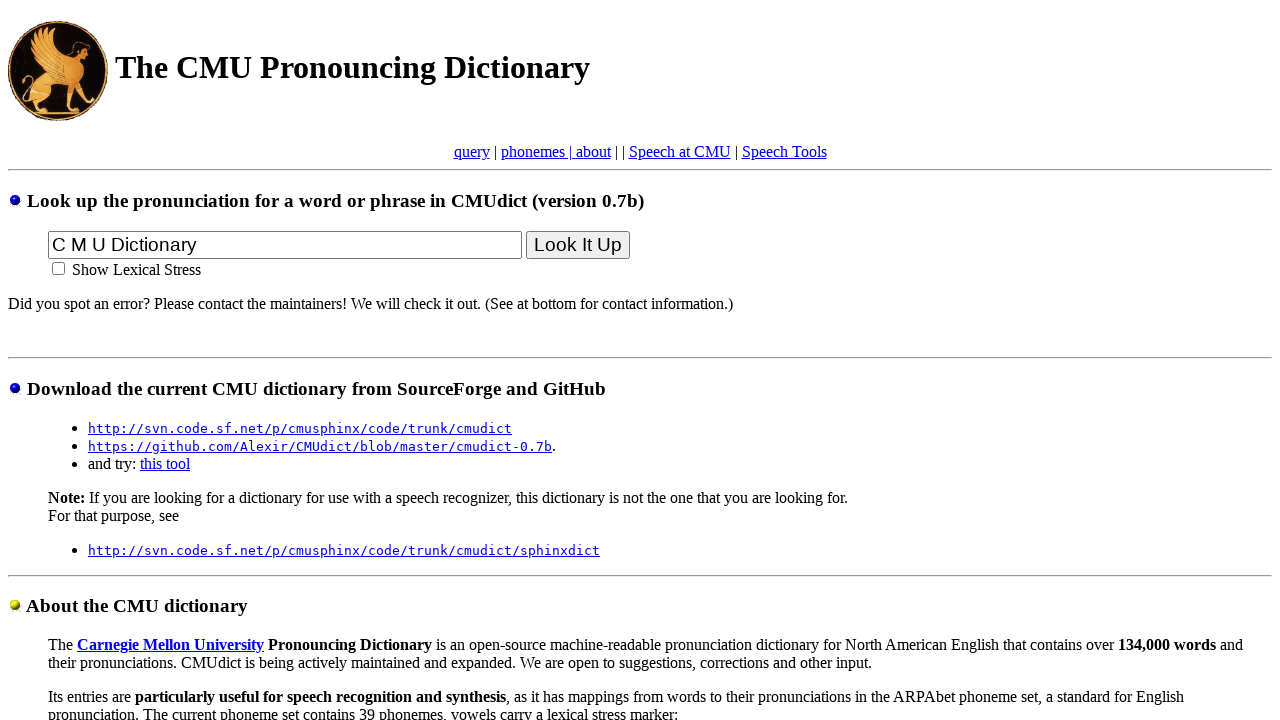

Waited for word input field to load on CMU Dictionary page
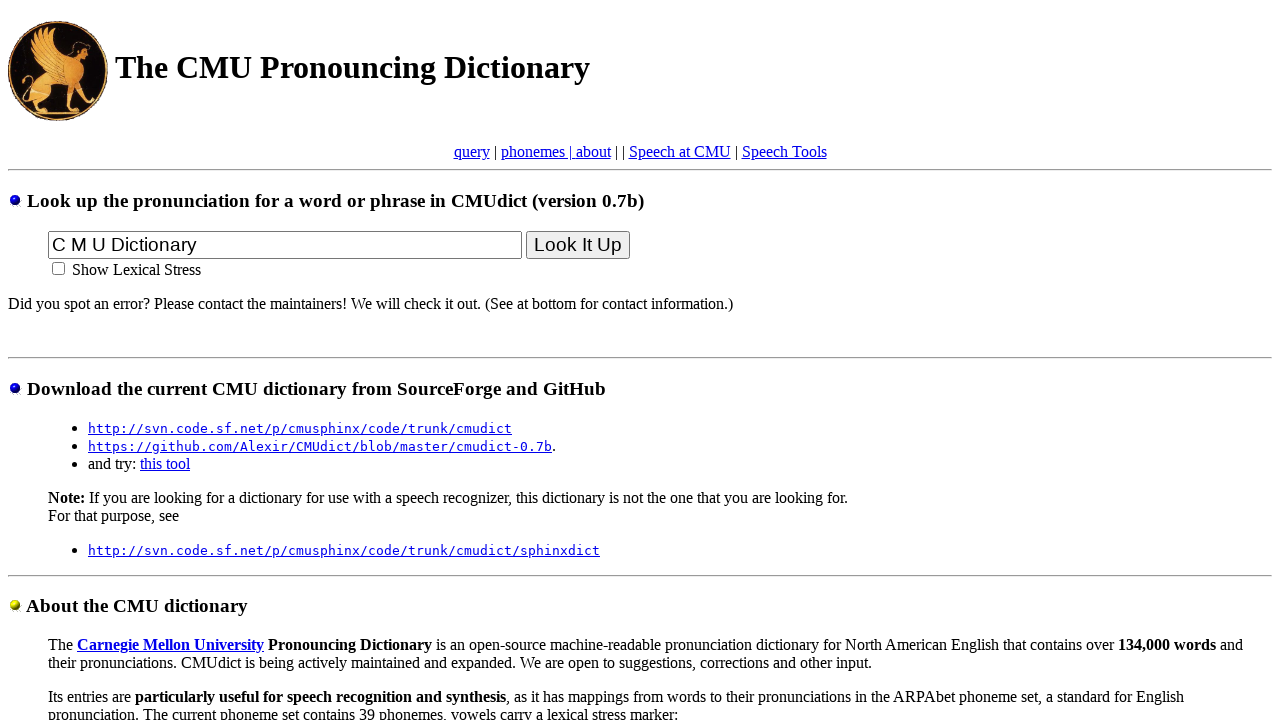

Entered 'health' into the word input field on input[name='in']
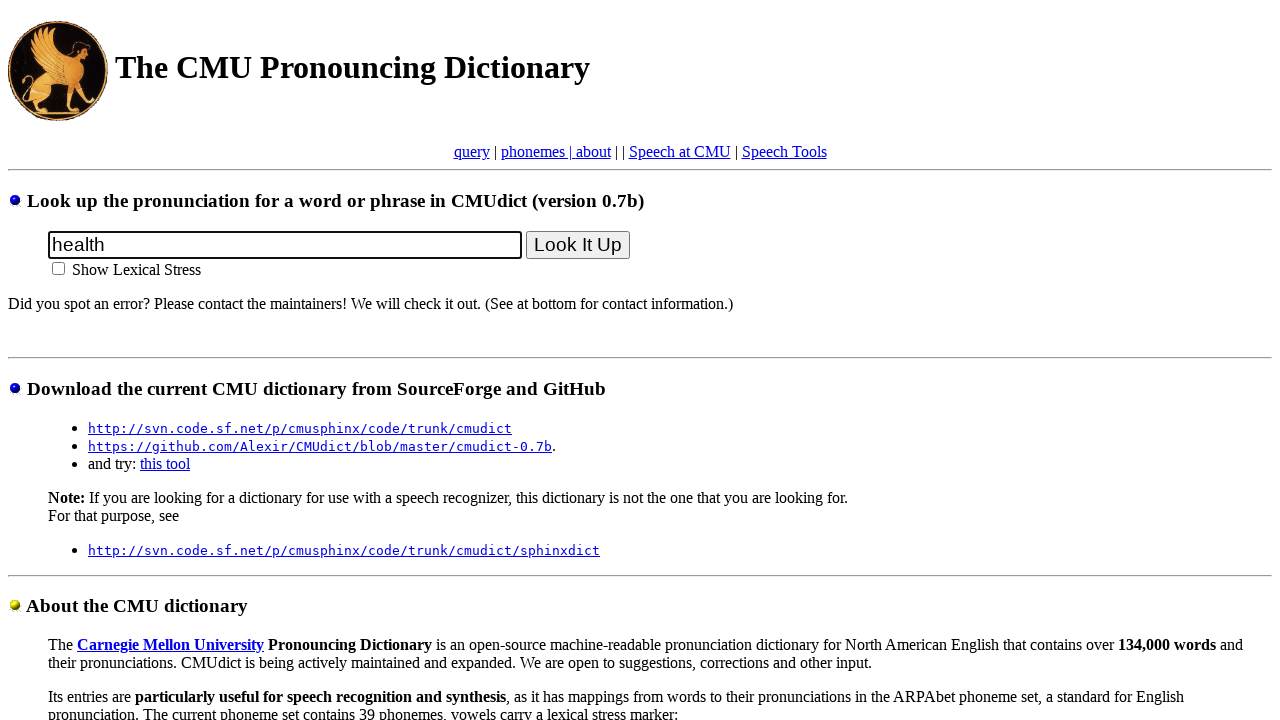

Clicked the checkbox option at (58, 269) on input[type='checkbox']
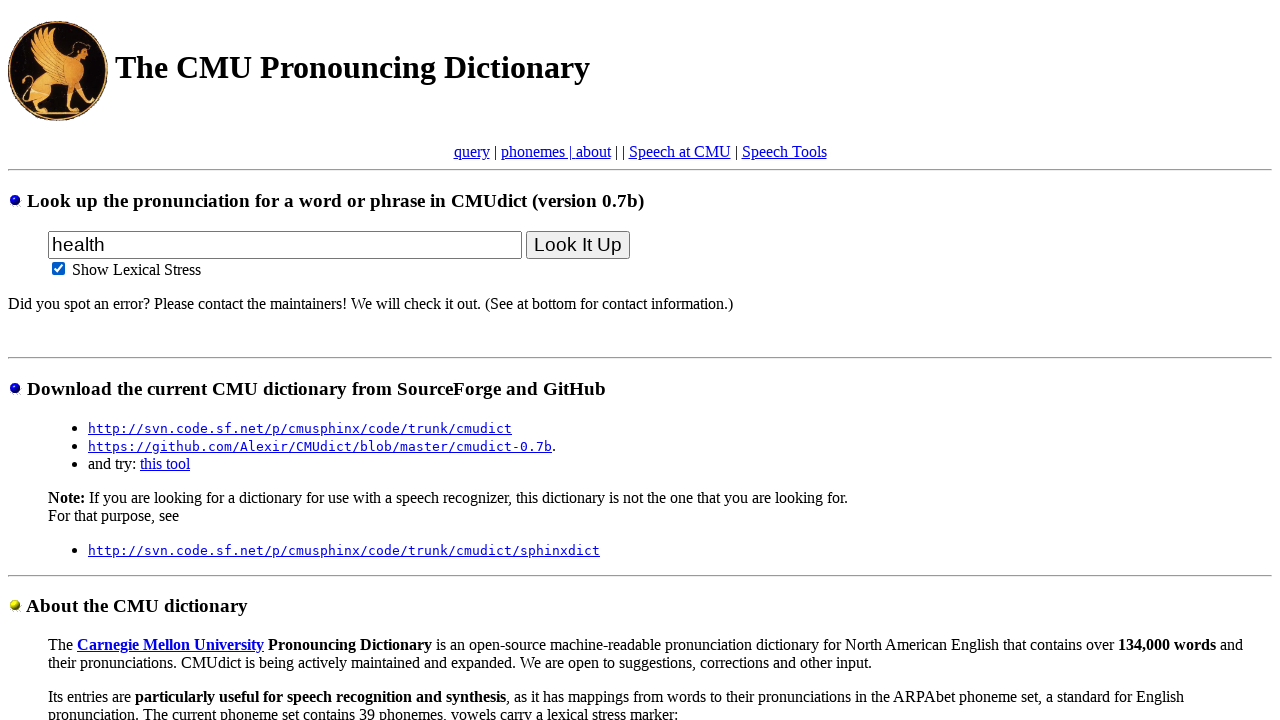

Clicked the submit button to retrieve phoneme information at (578, 245) on input[type='submit']
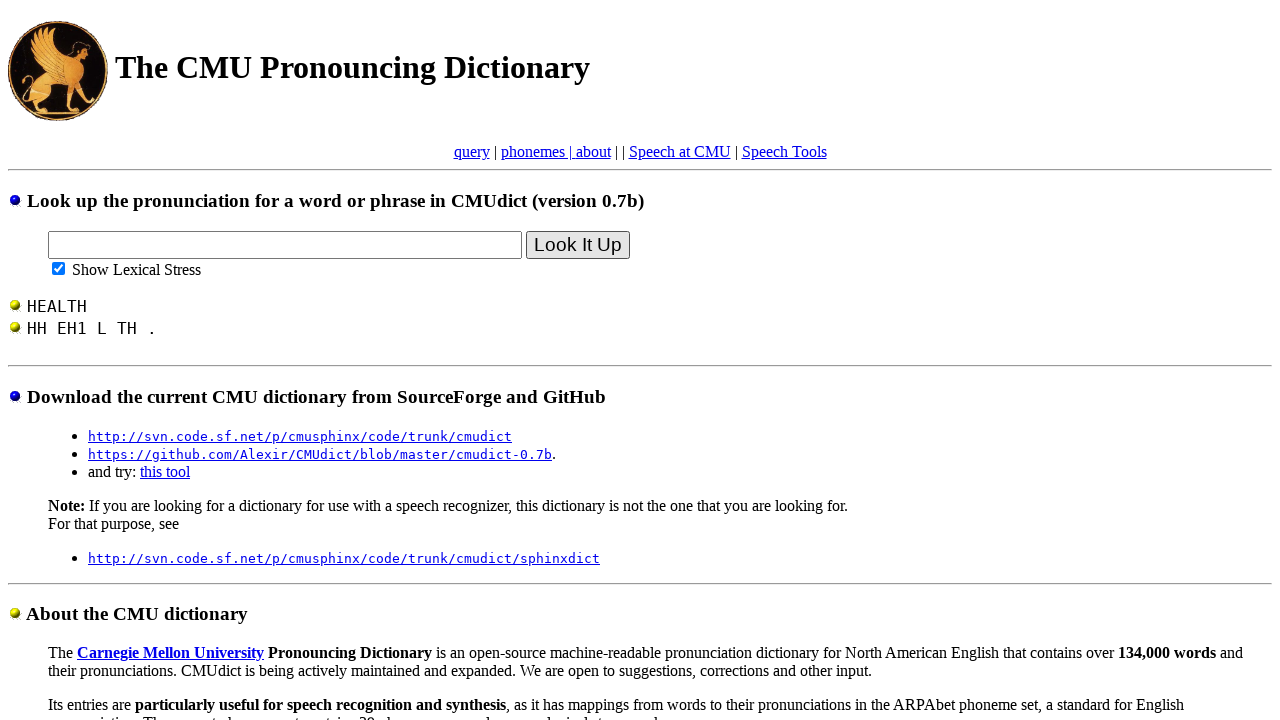

Phoneme results loaded and displayed
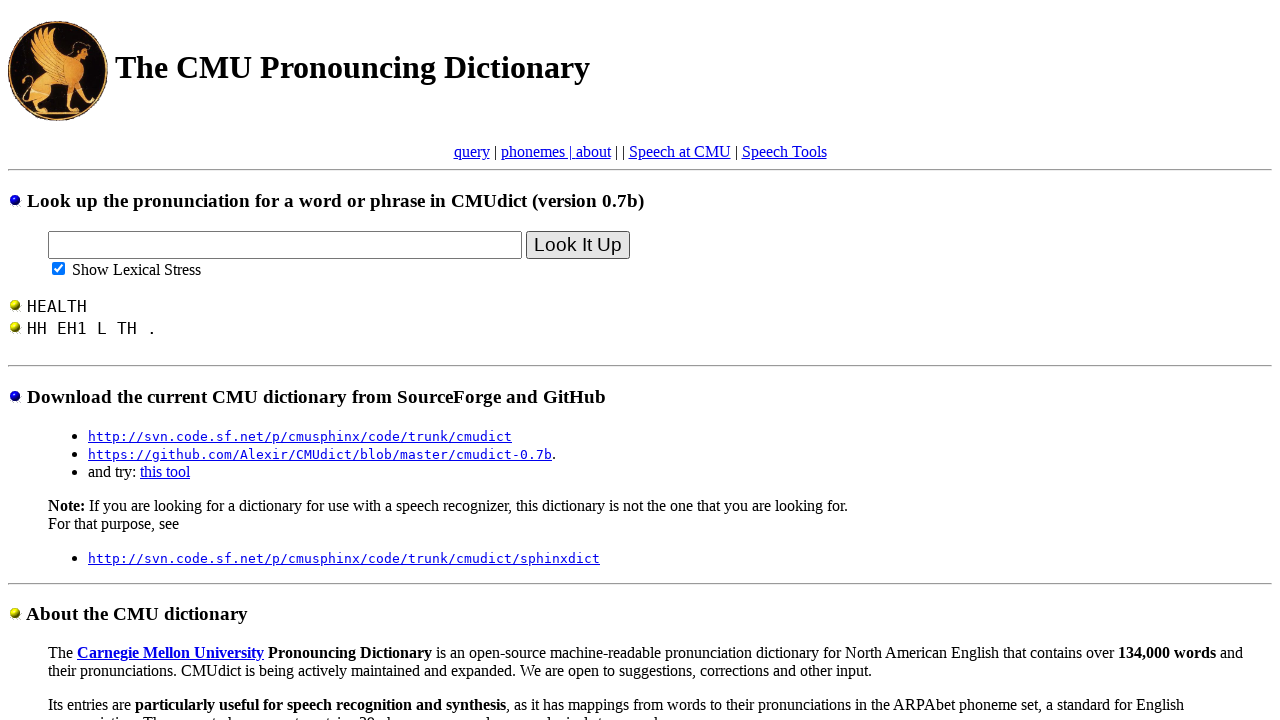

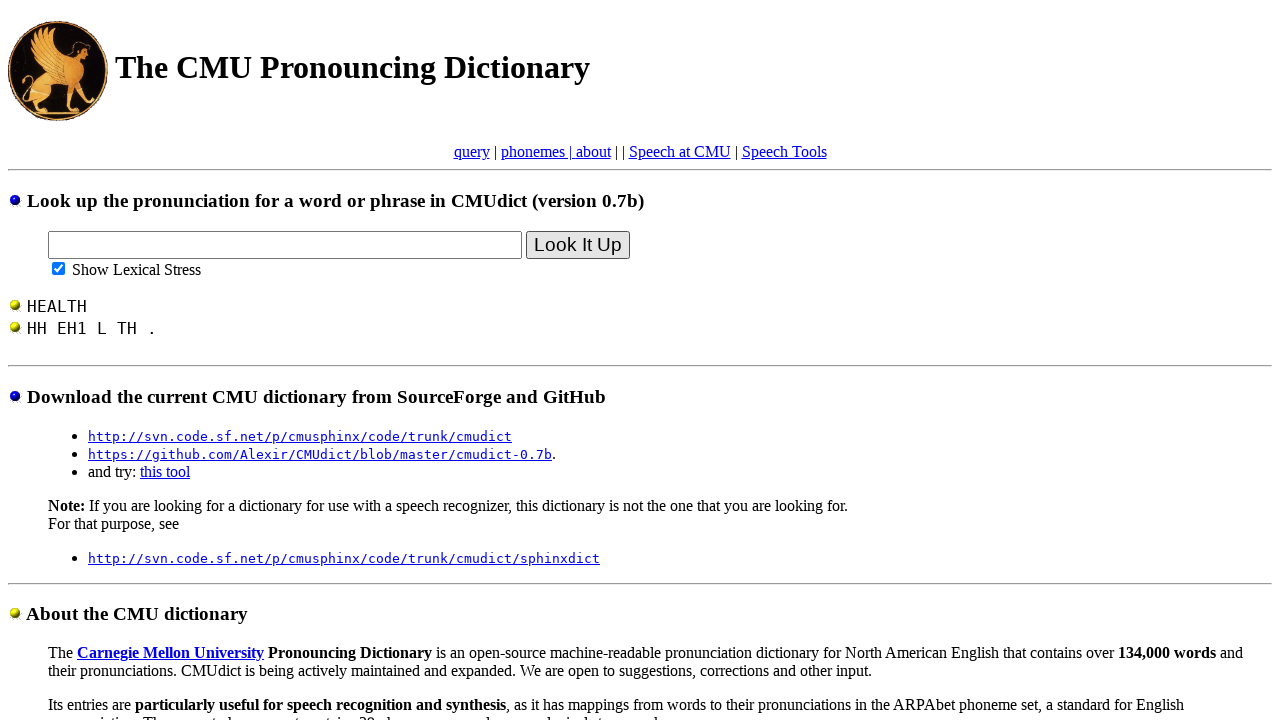